Tests XPath navigation by locating sibling elements and navigating from child to parent elements, then clicking a blinking text link

Starting URL: https://rahulshettyacademy.com/AutomationPractice/

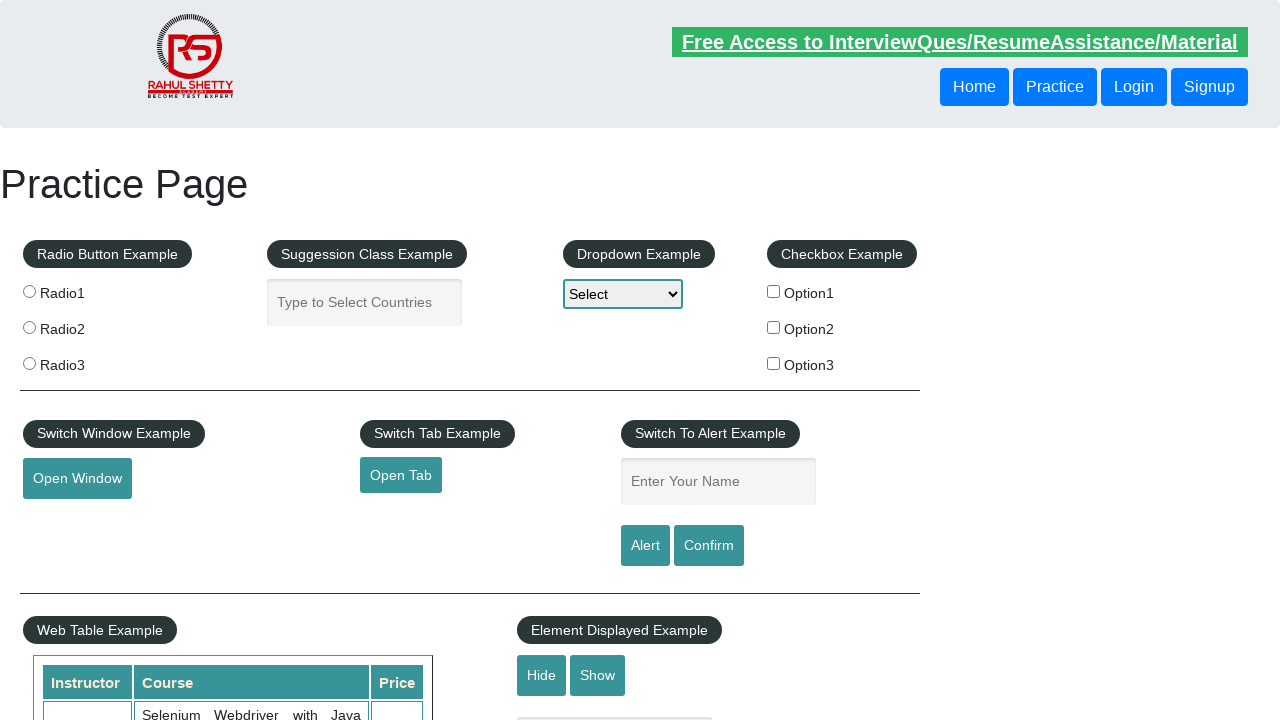

Retrieved text content from sibling button element using XPath
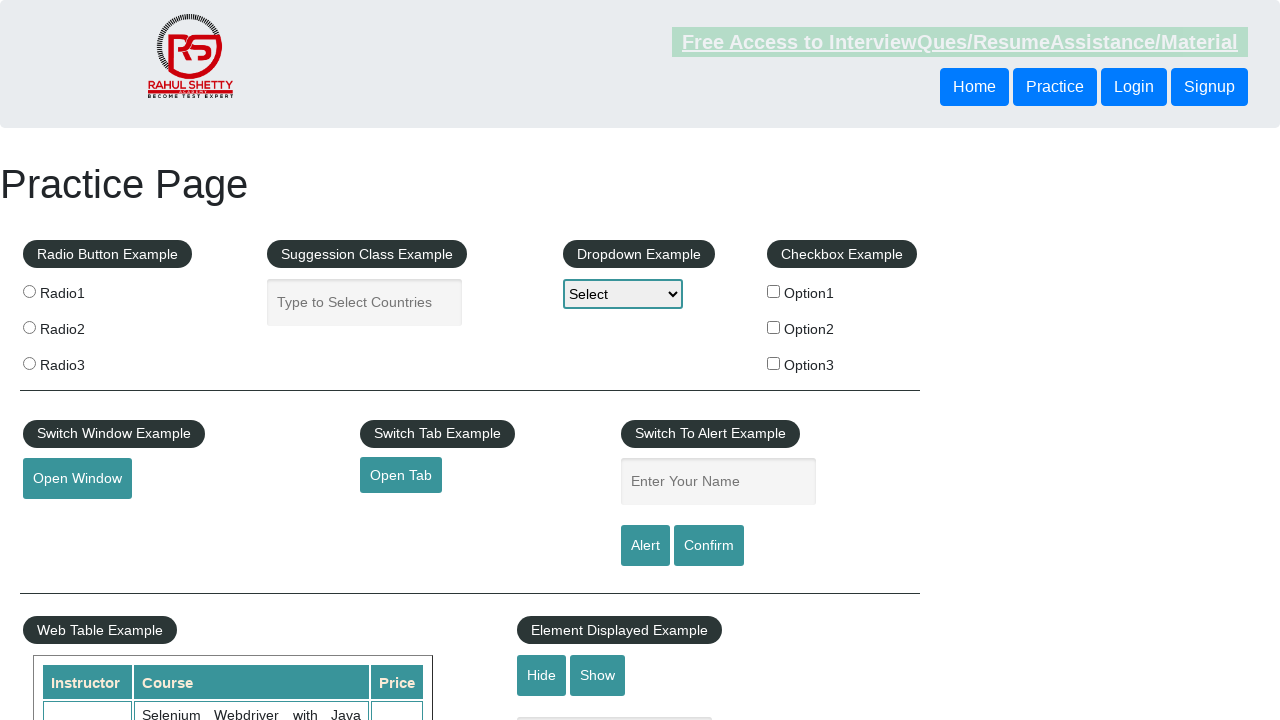

Clicked blinking text link by navigating from child button to parent header elements at (960, 42) on xpath=//header/div/button[1]/parent::div/parent::header/a[@class='blinkingText']
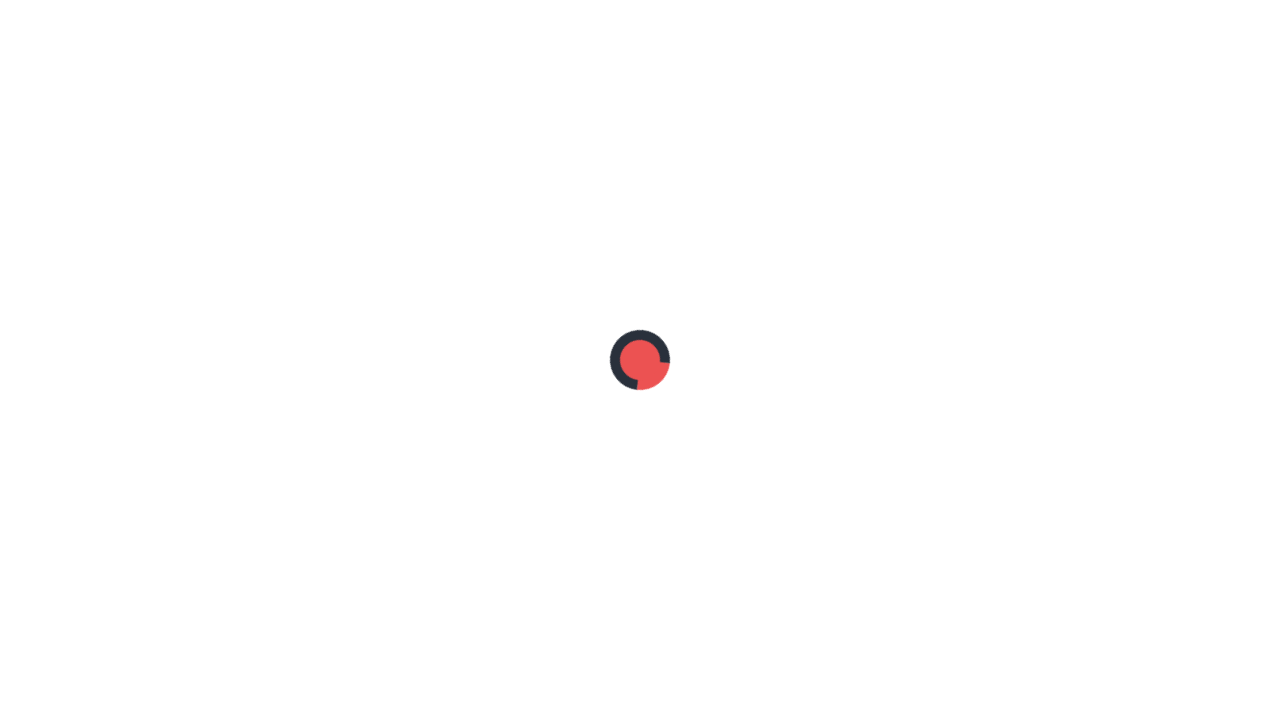

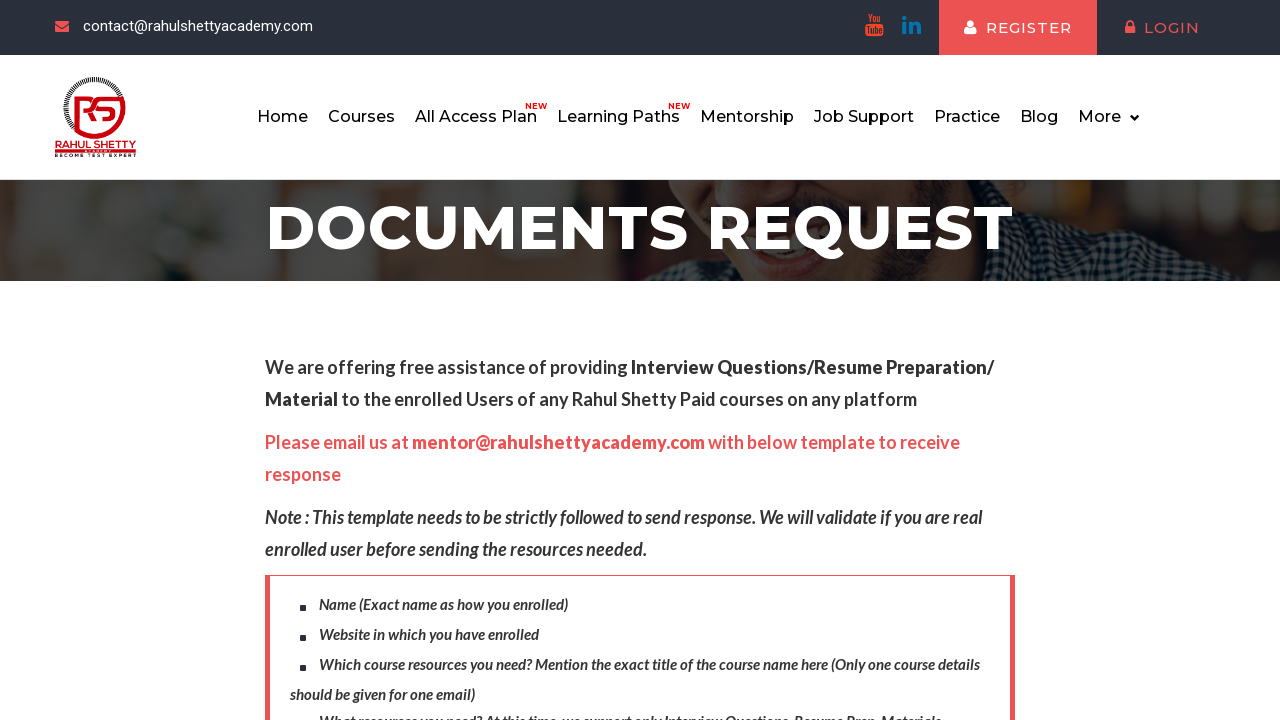